Tests dynamic properties by waiting for a button to become visible after page load

Starting URL: https://demoqa.com/dynamic-properties

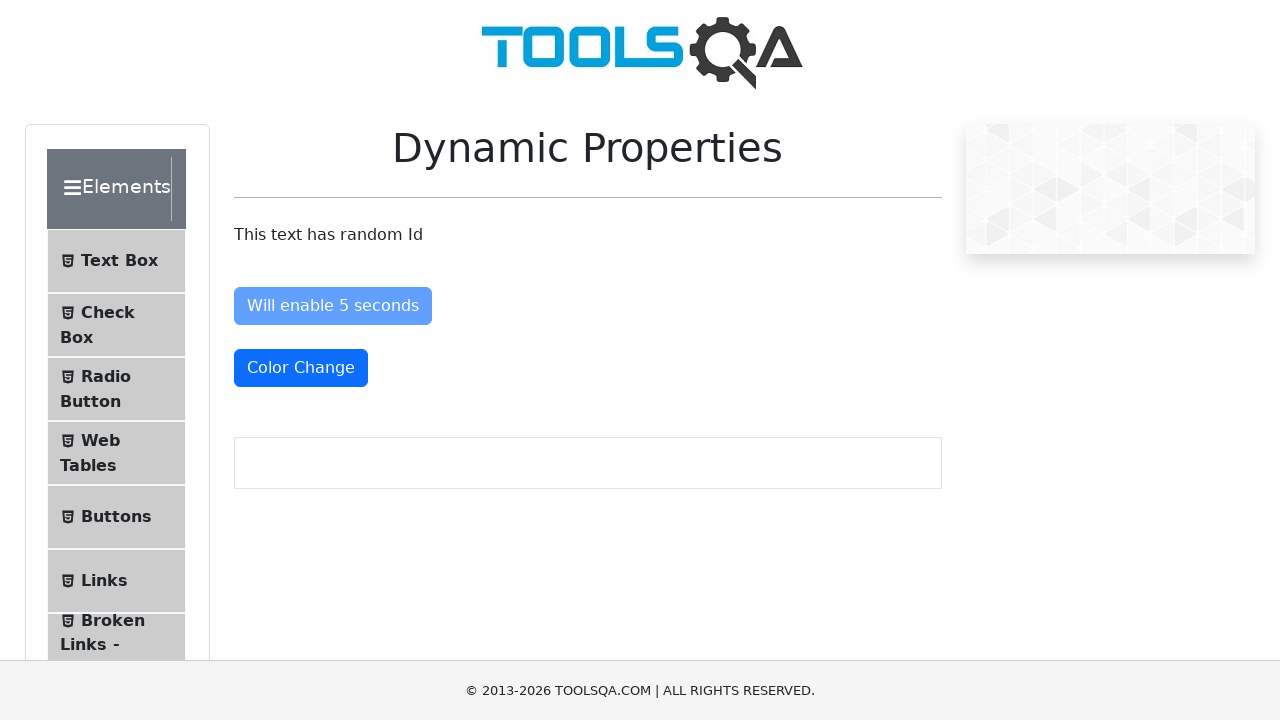

Waited for 'Visible After' button to become visible
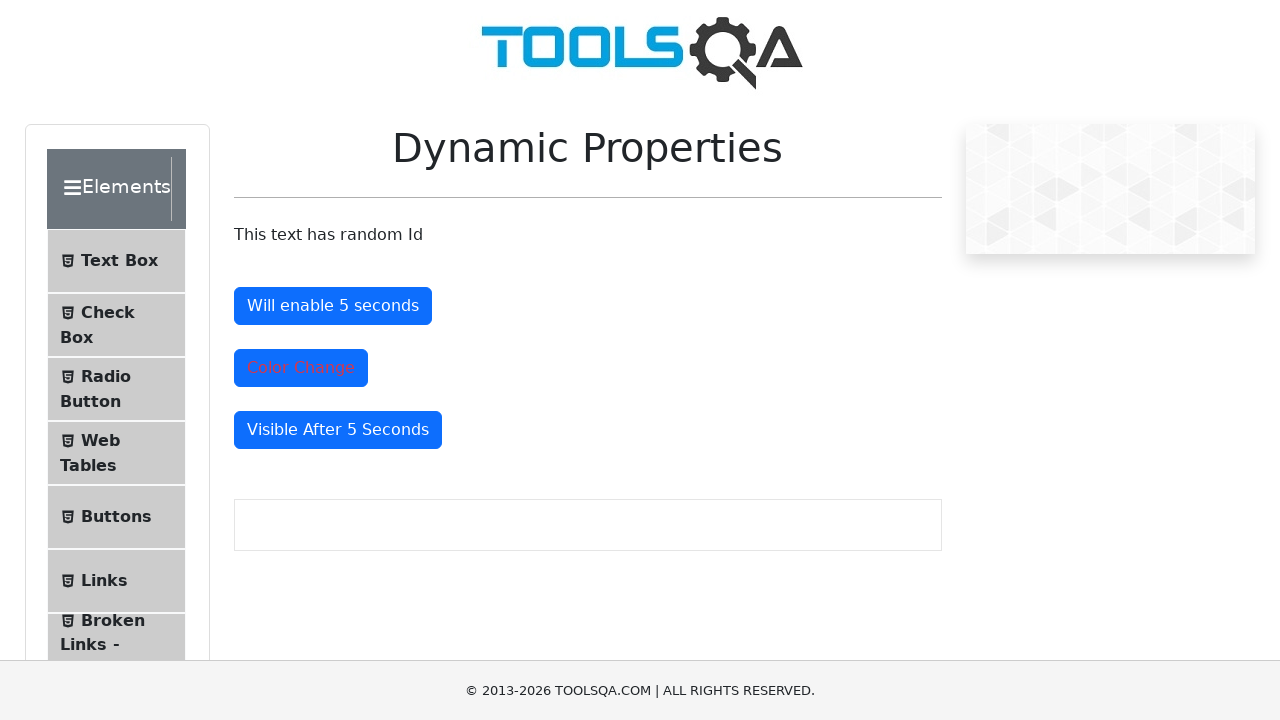

Verified 'Enable After' button is displayed
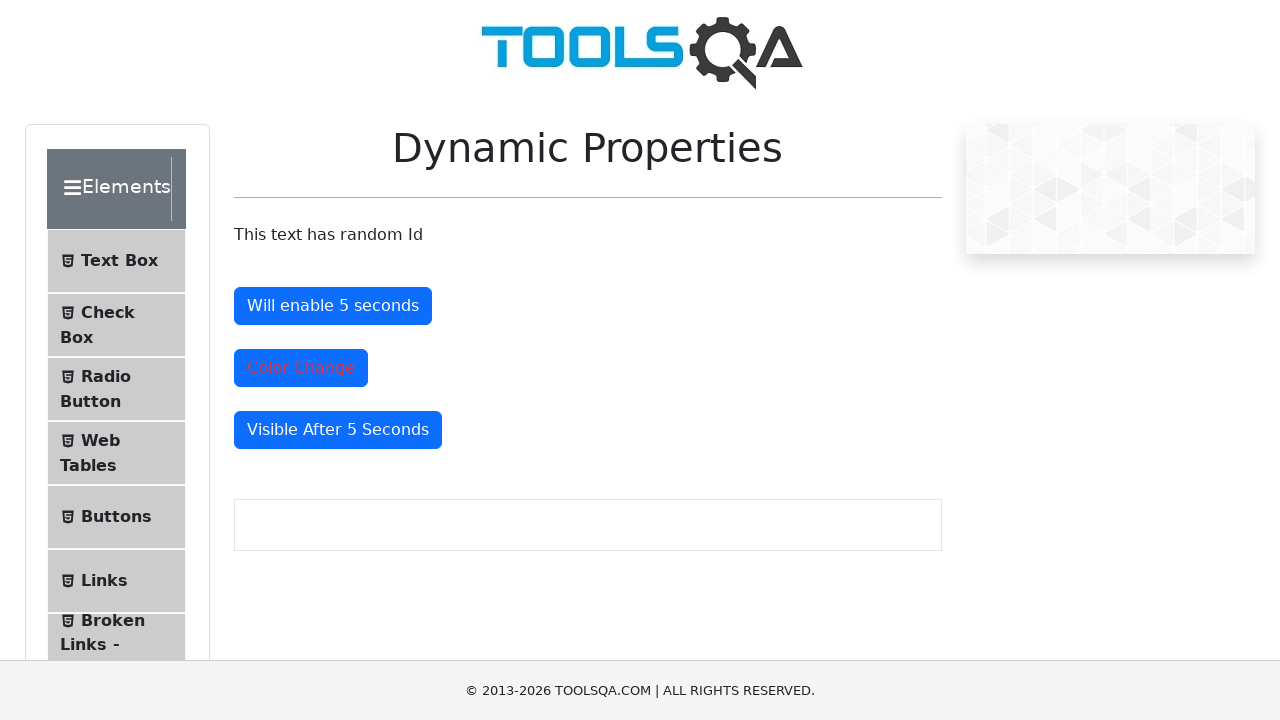

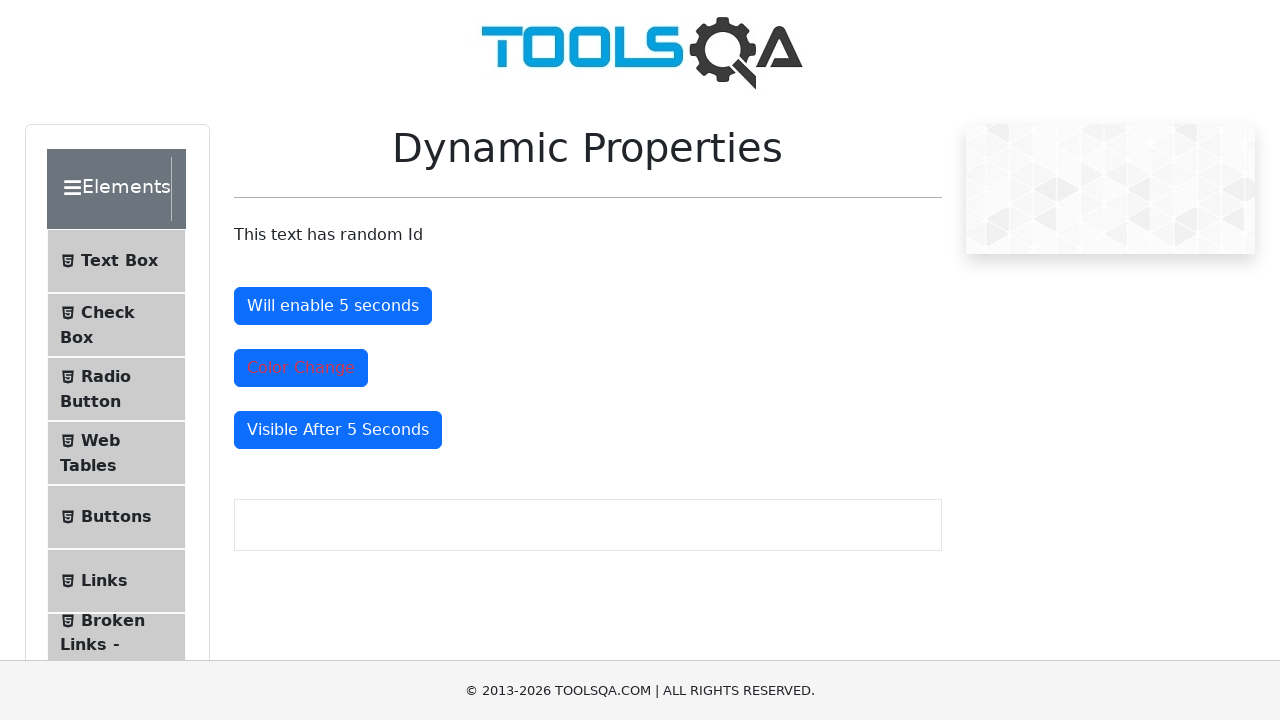